Tests file download functionality by clicking a download link on a practice automation website

Starting URL: https://practice-automation.com/file-download/

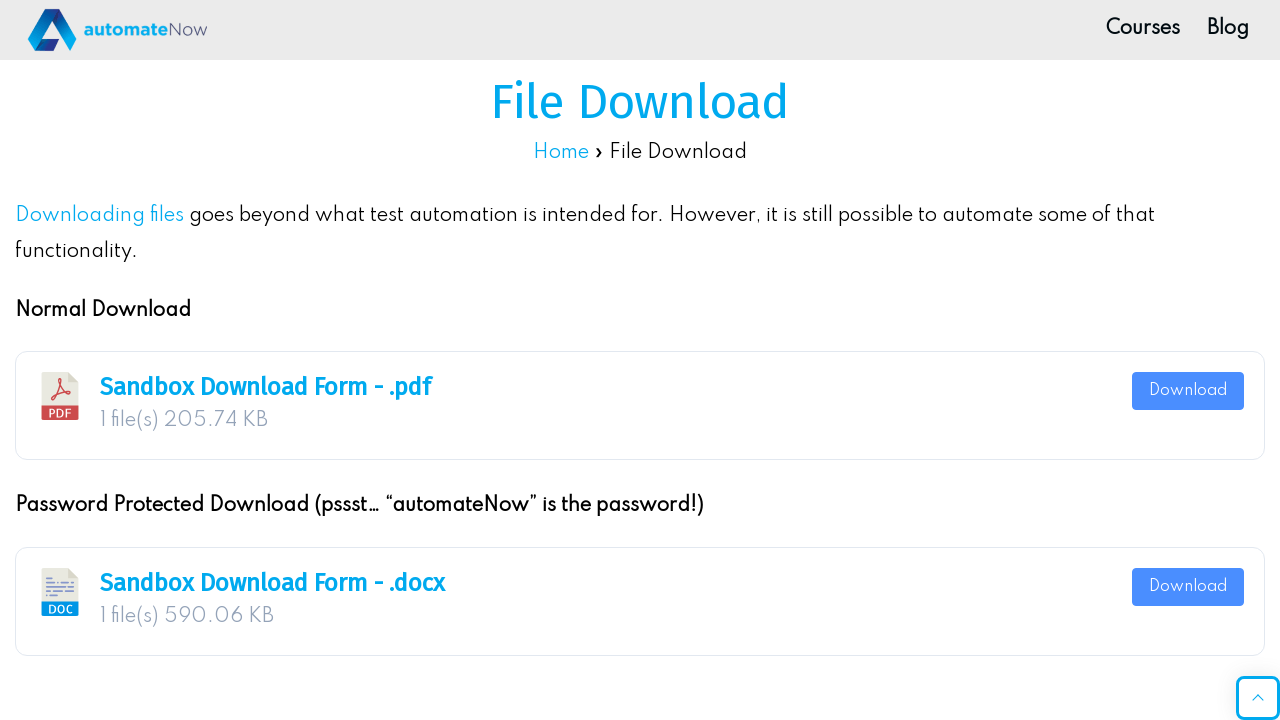

Clicked download link on file download practice page at (1188, 391) on xpath=//*[@id='post-1042']/div/div[1]/div/div/div/div[3]/a
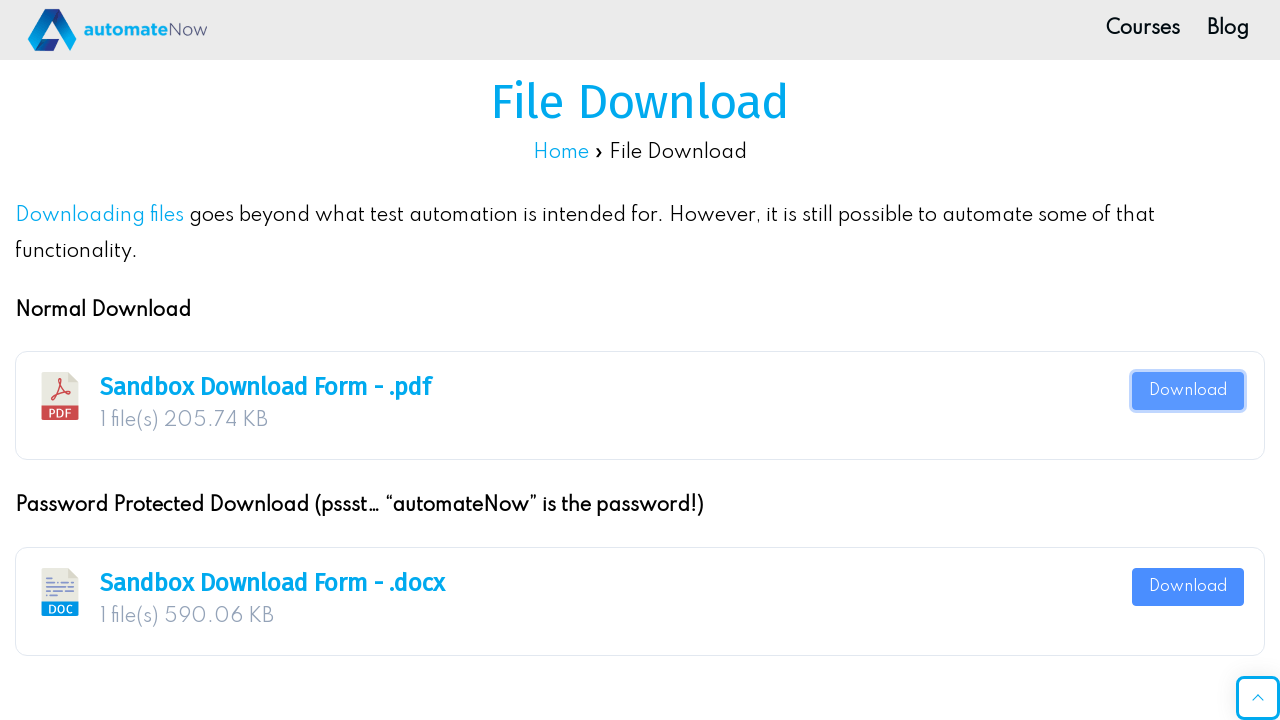

Waited 3 seconds for file download to complete
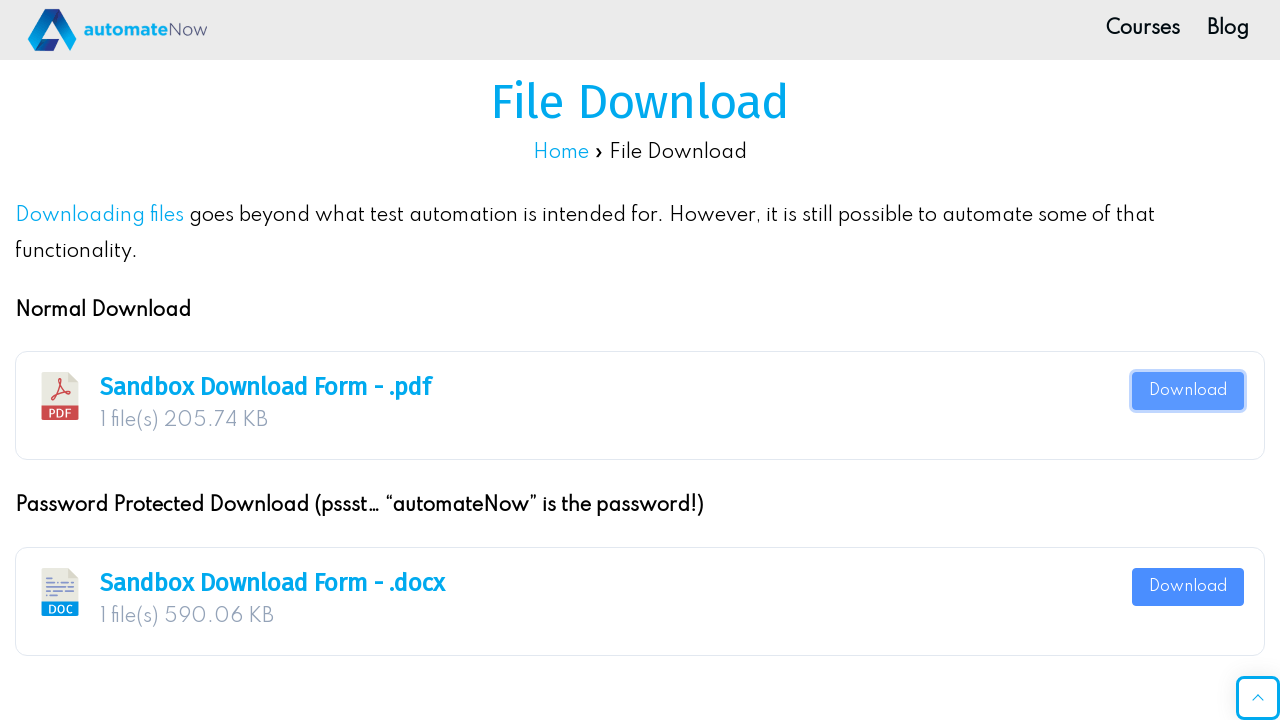

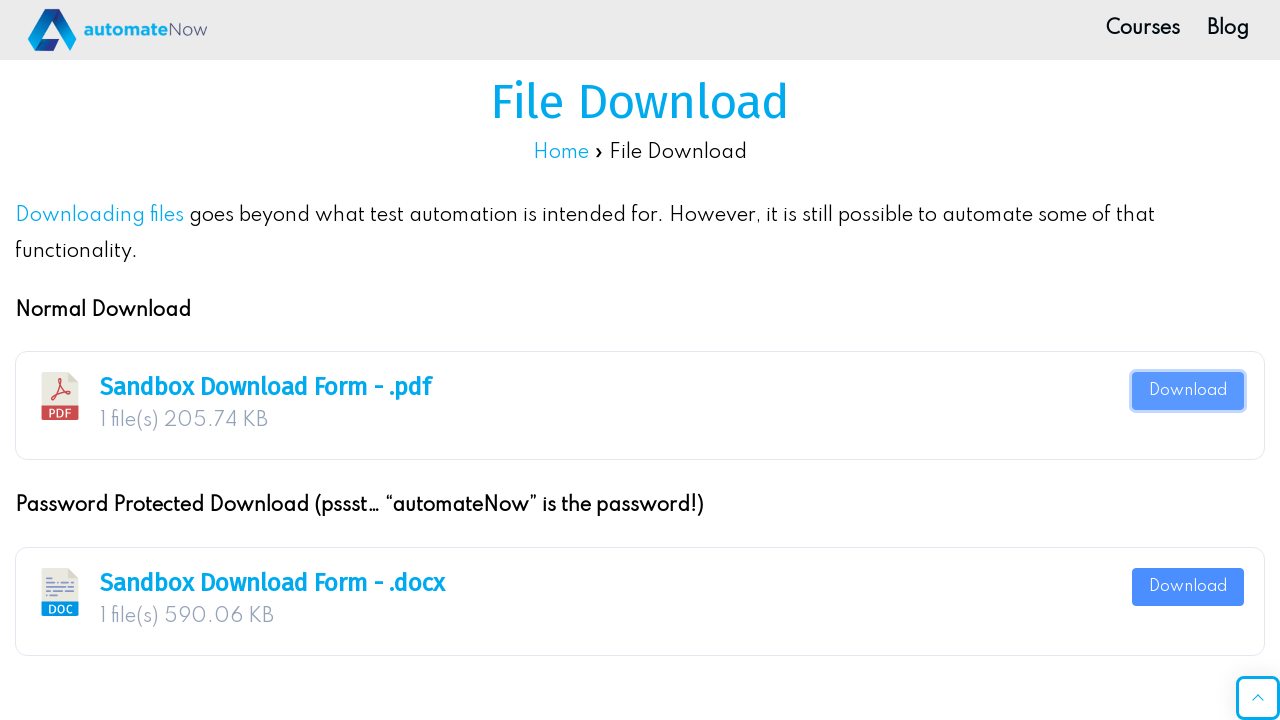